Tests password generation with master password "12345678" and site "example.ua" expecting specific output

Starting URL: http://angel.net/~nic/passwd.sha1.1a.html

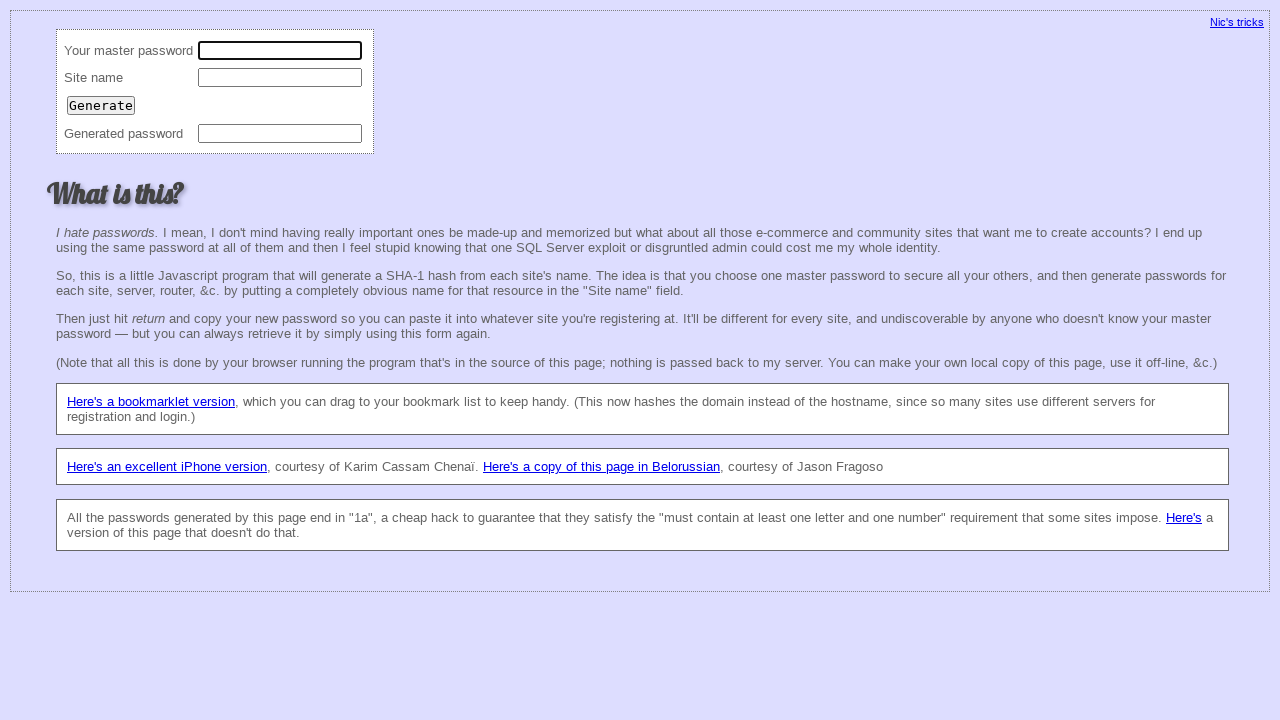

Filled master password field with '12345678' on input[name='master']
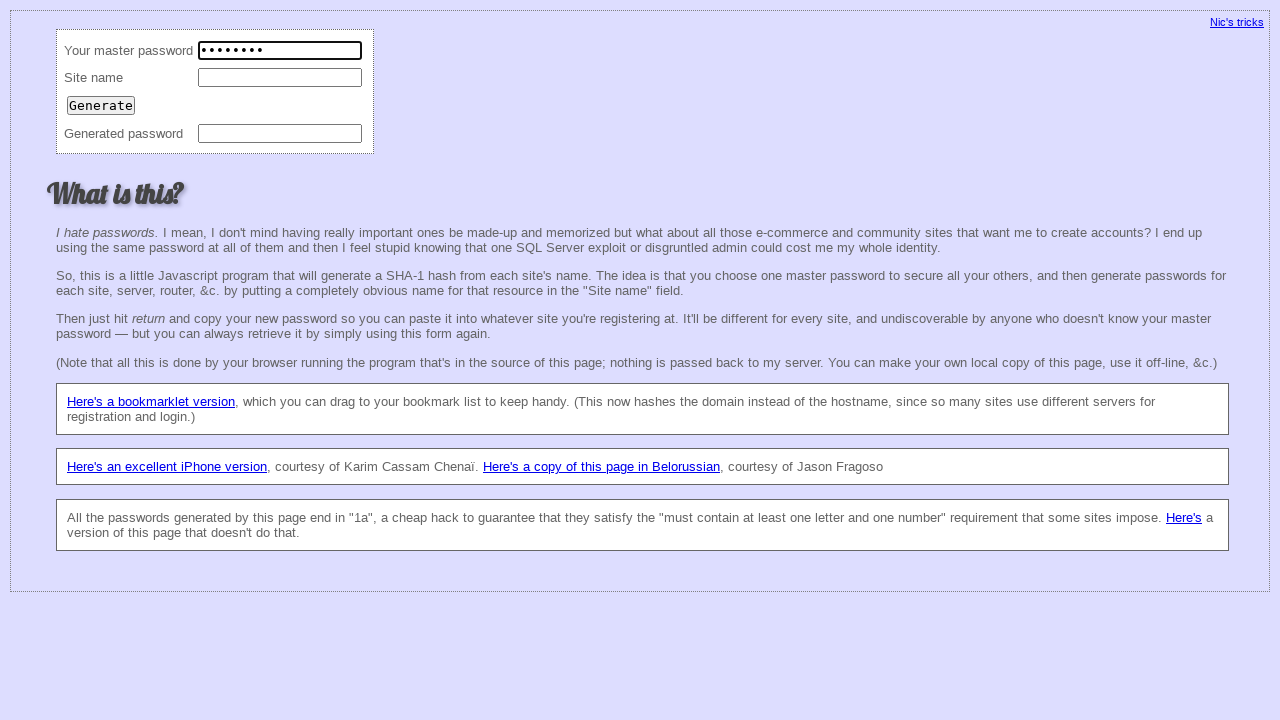

Filled site field with 'example.ua' on input[name='site']
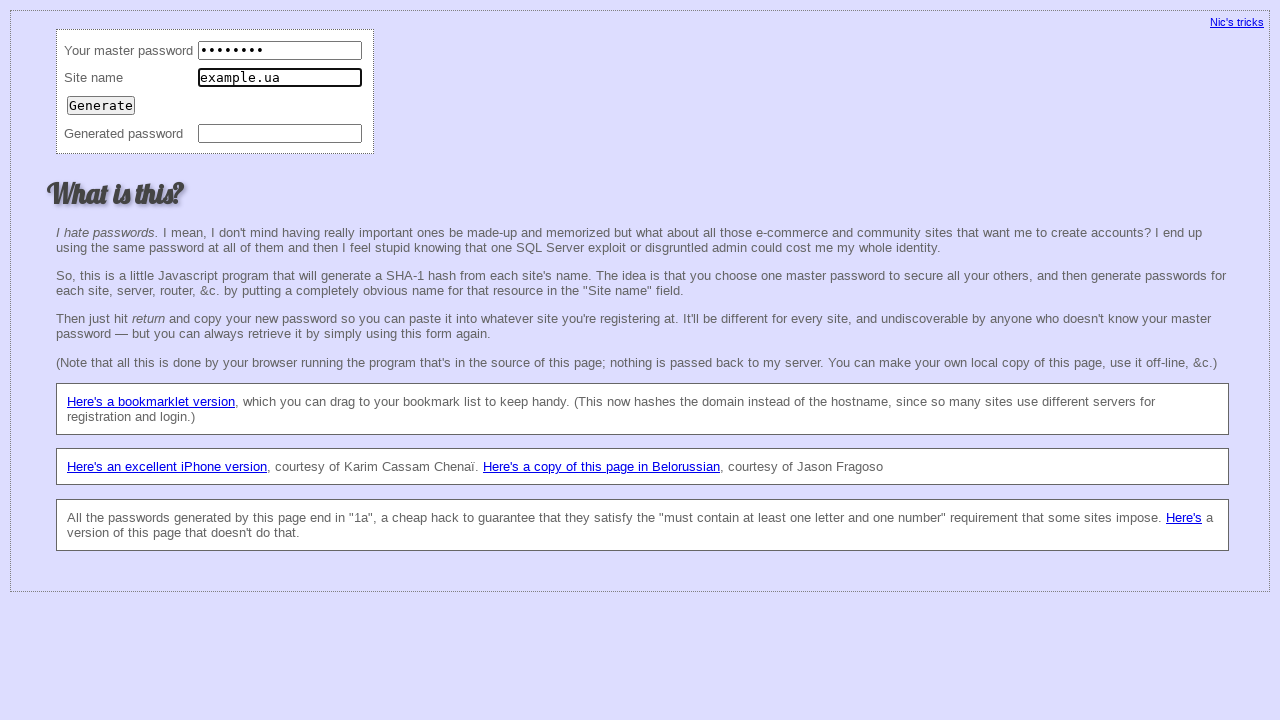

Clicked generate button to generate password at (101, 105) on xpath=//td/input[@value]
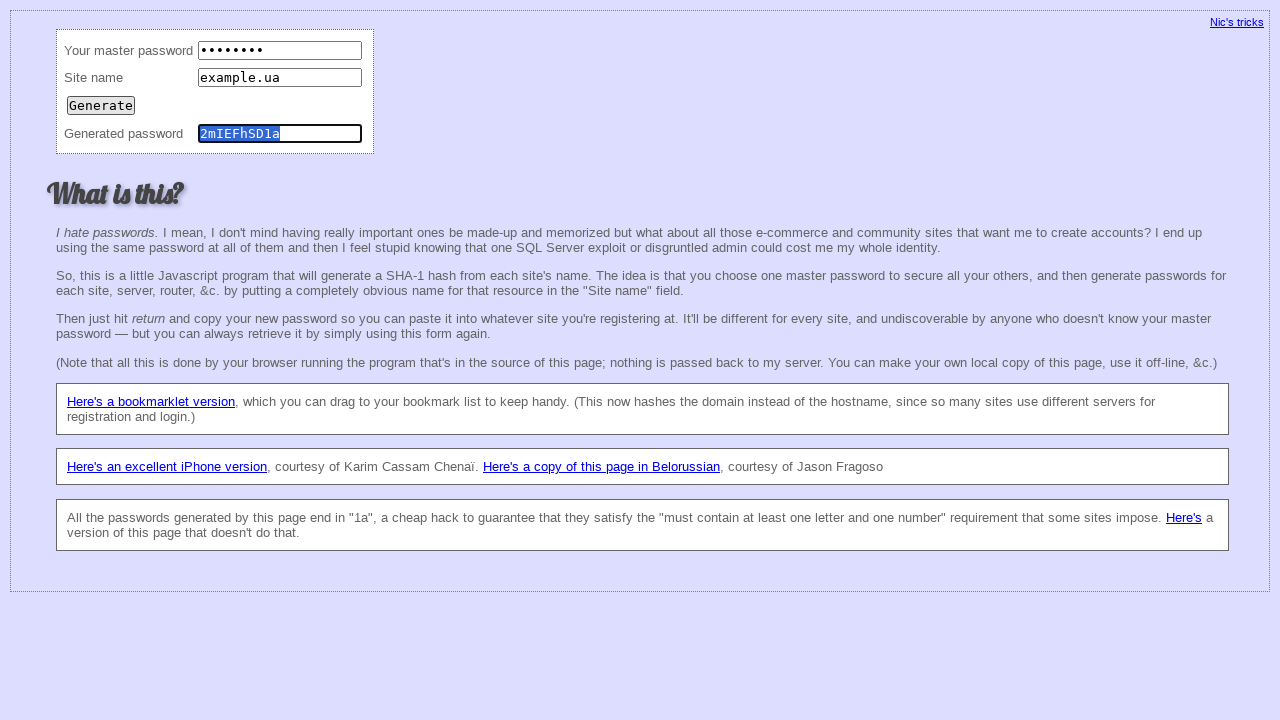

Retrieved generated password from field
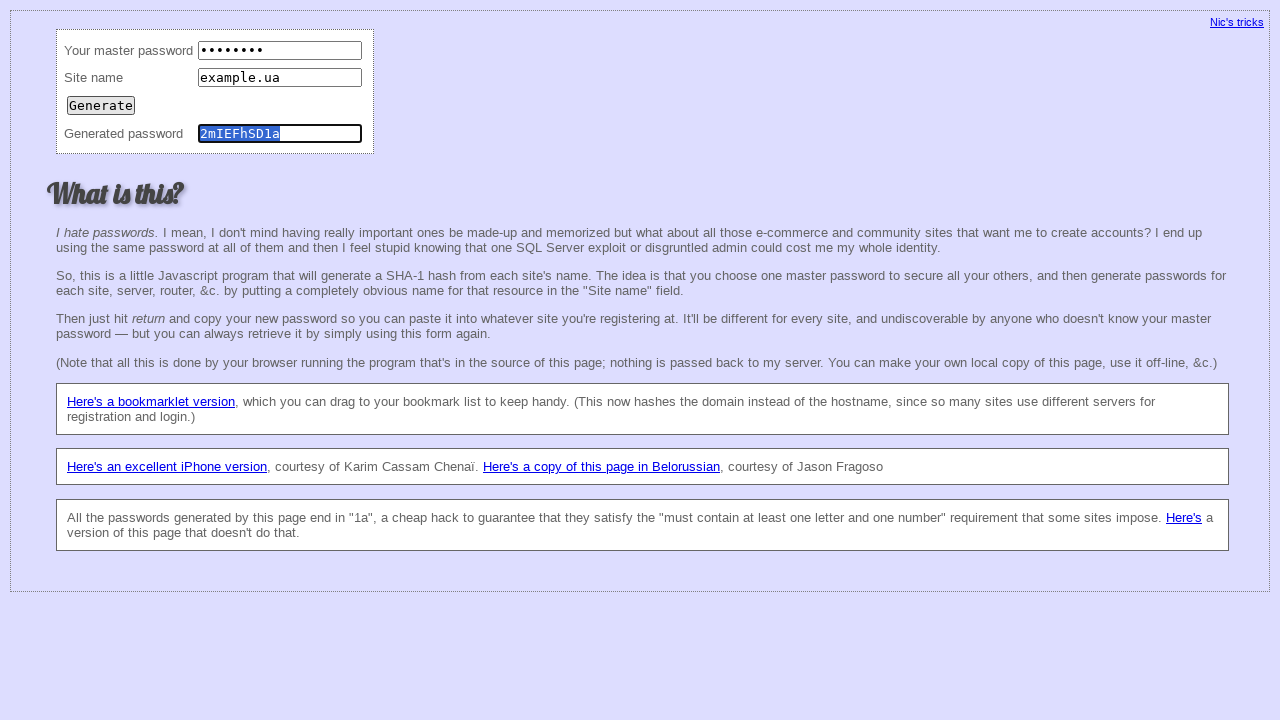

Verified generated password matches expected value '2mIEFhSD1a'
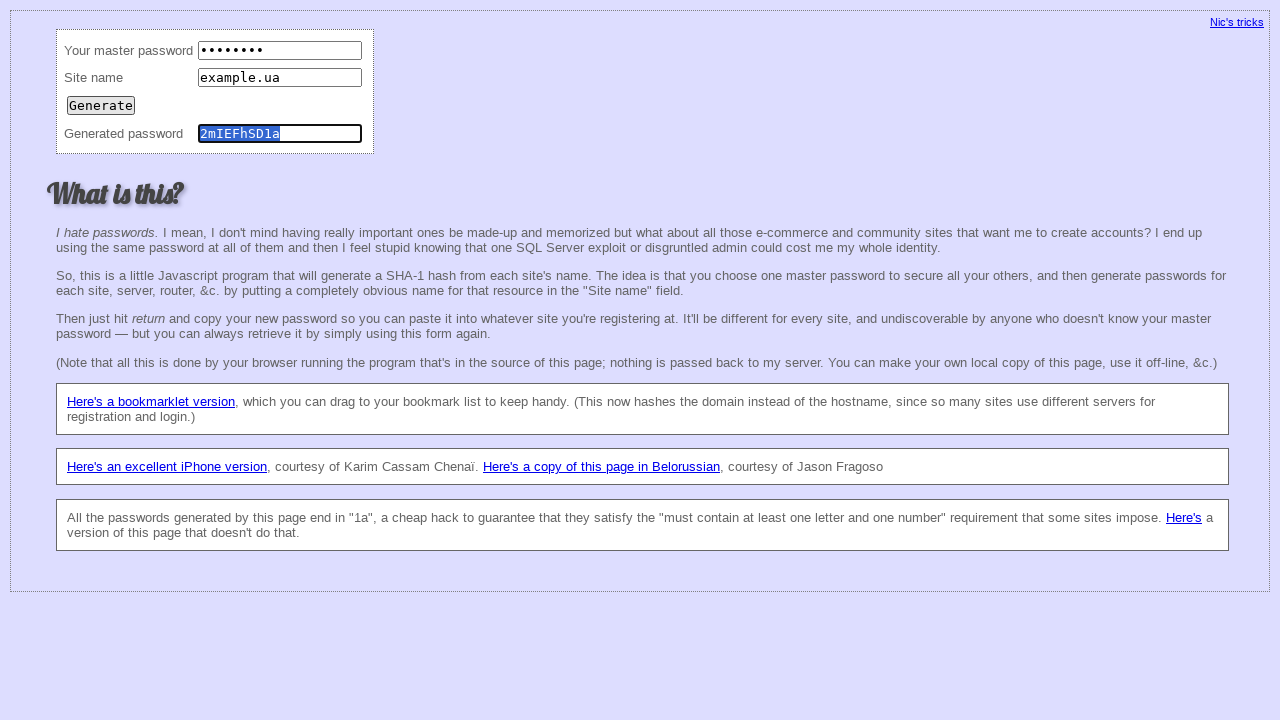

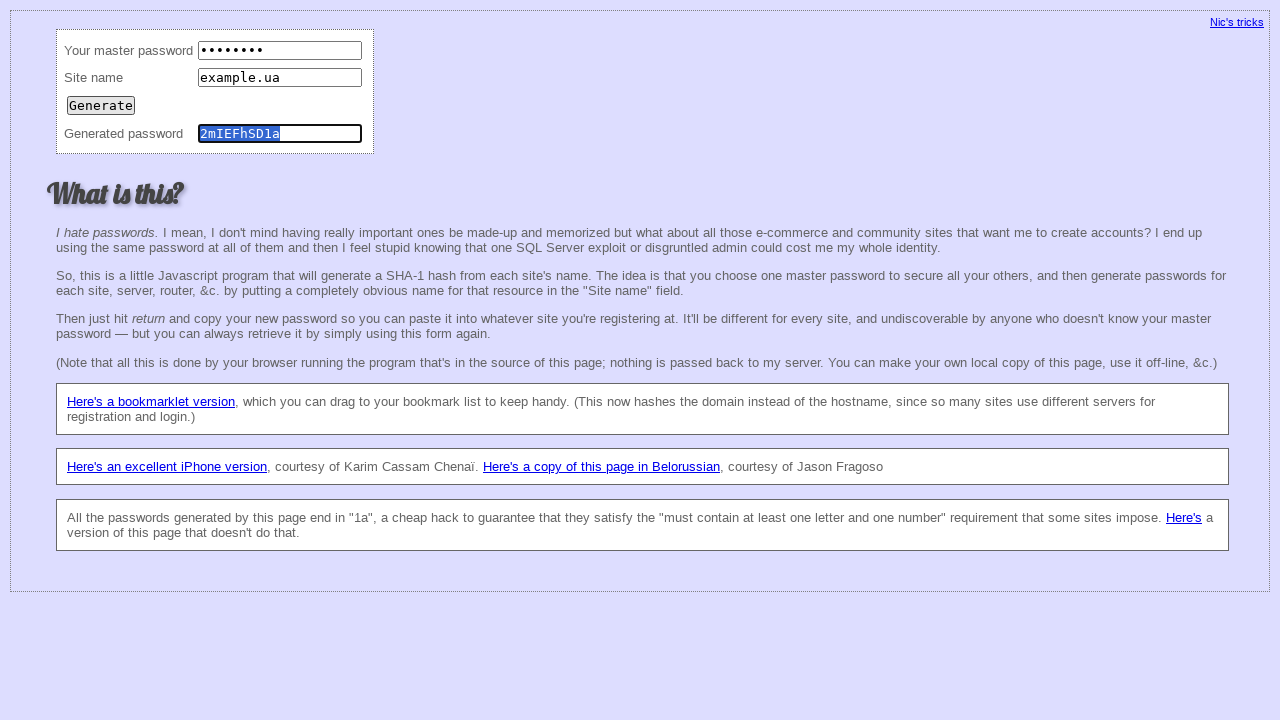